Navigates to a practice form page and scrolls to the bottom of the page using JavaScript

Starting URL: https://www.techlistic.com/p/selenium-practice-form.html

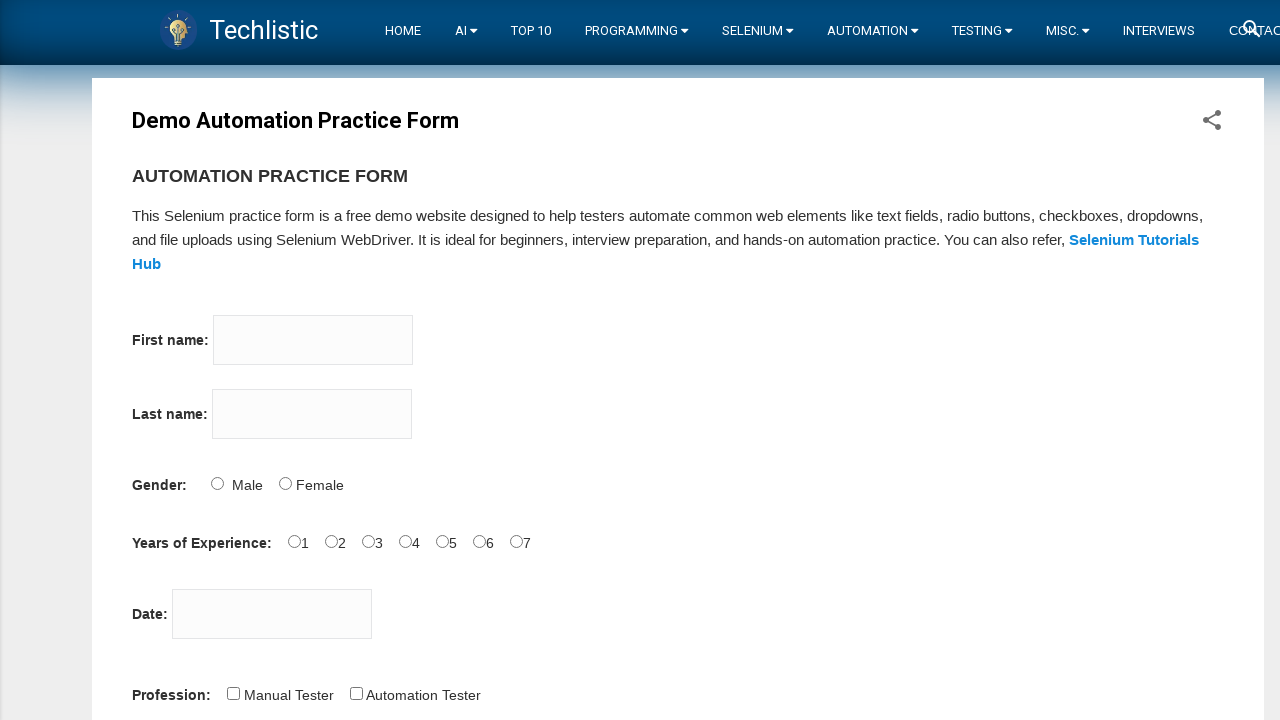

Navigated to Selenium practice form page
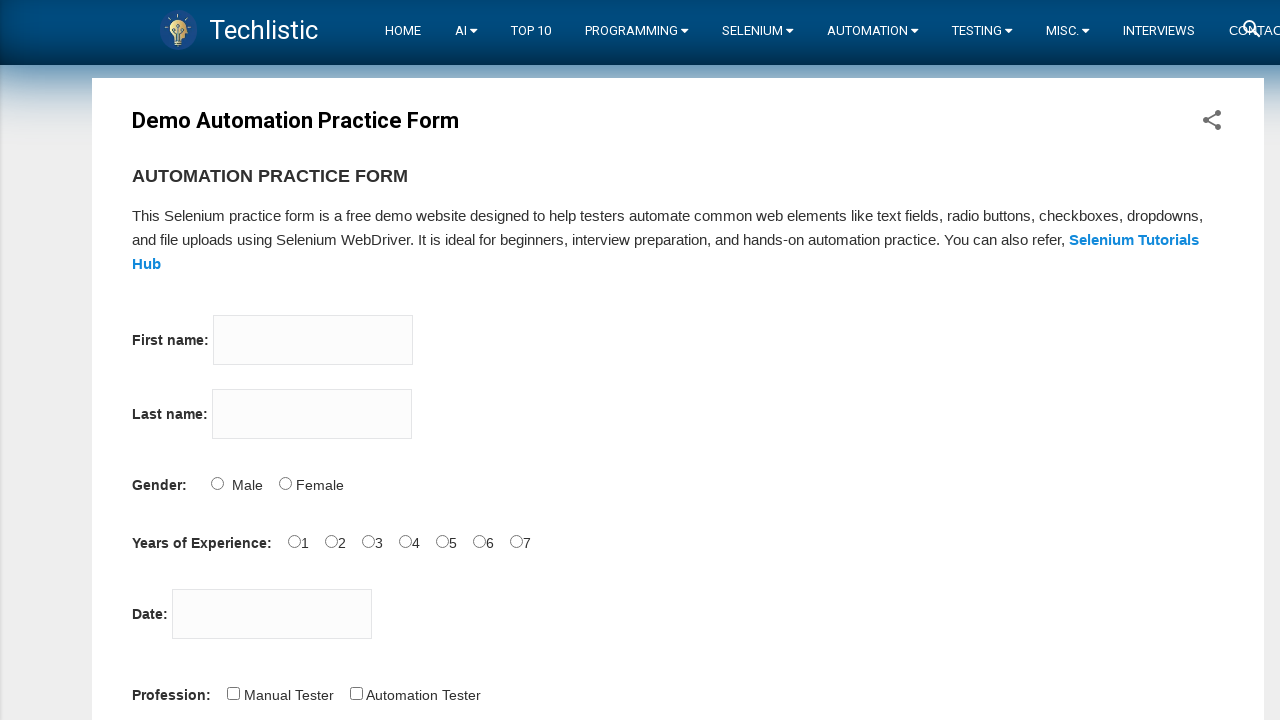

Scrolled to bottom of page using JavaScript
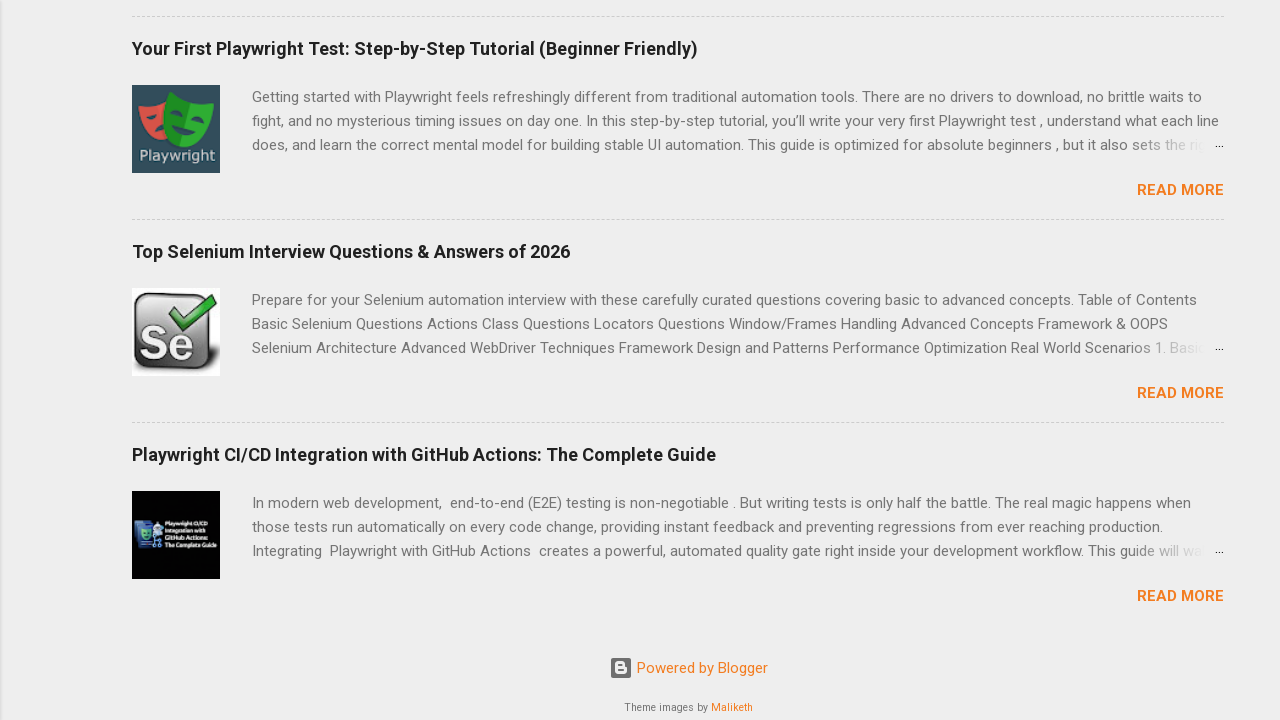

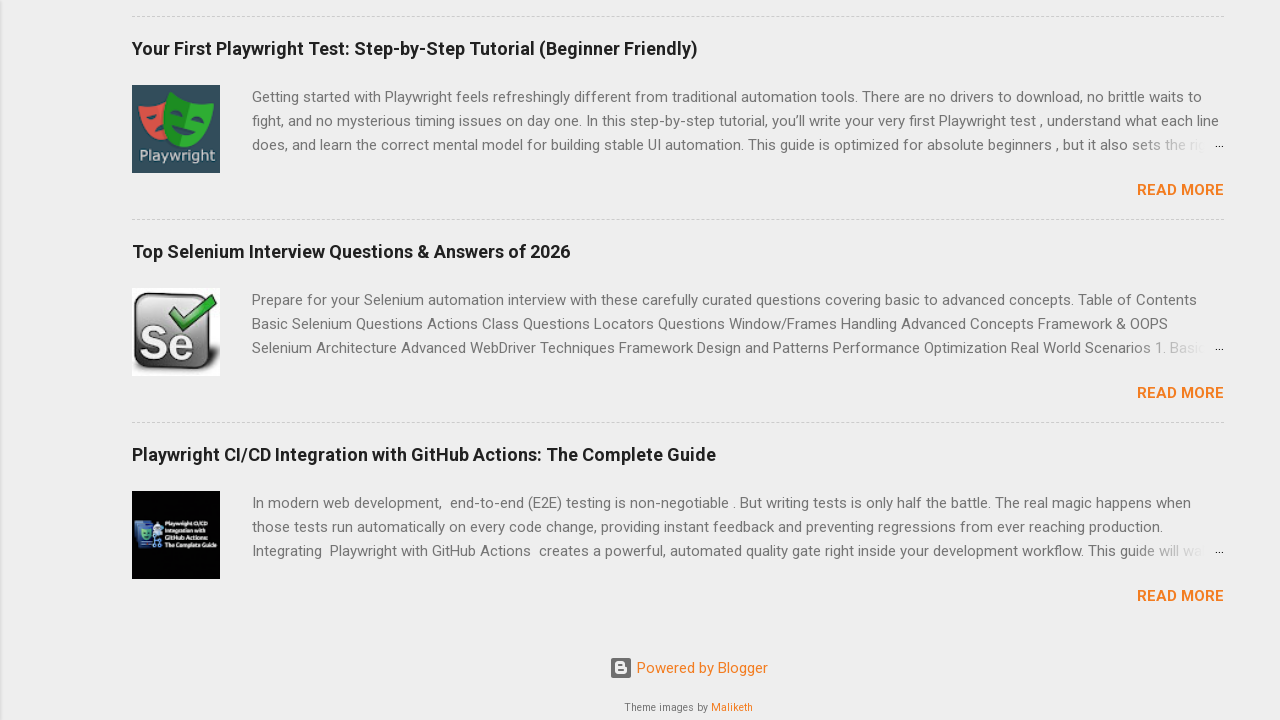